Tests page scrolling functionality by scrolling down 400 pixels on a custom scrollbar demo page

Starting URL: http://manos.malihu.gr/repository/custom-scrollbar/demo/examples/complete_examples.html

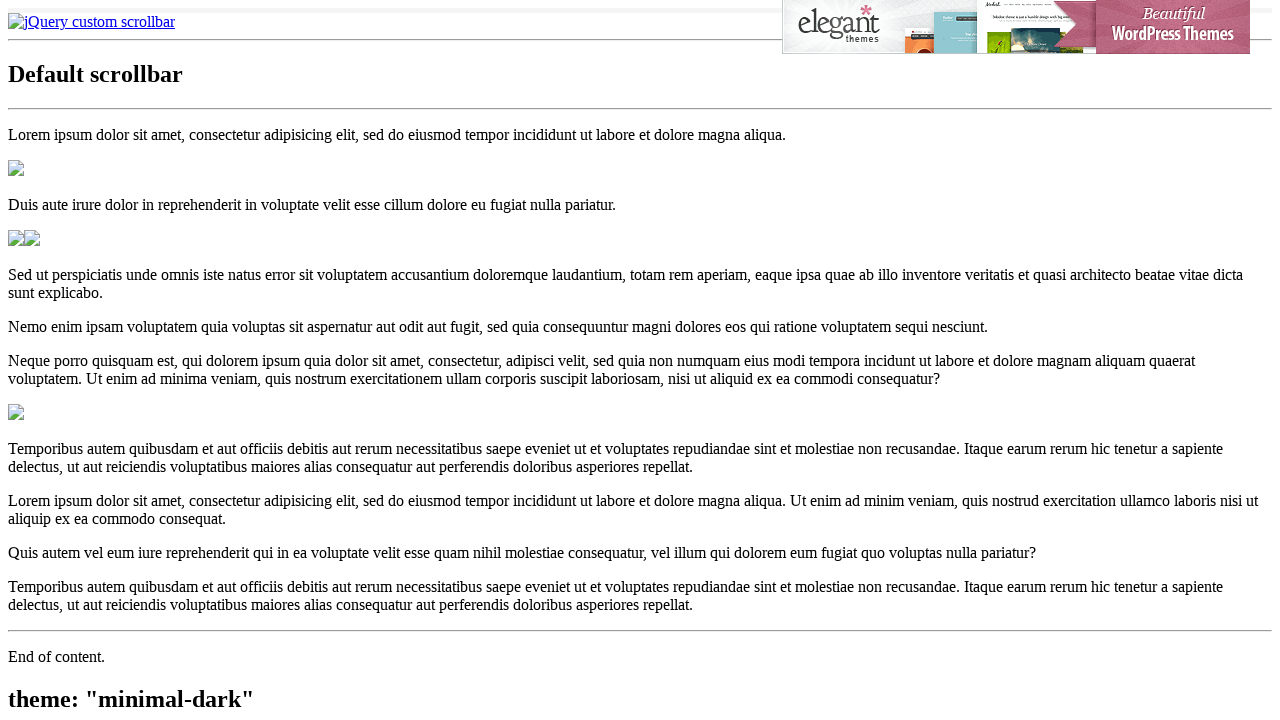

Navigated to custom scrollbar demo page
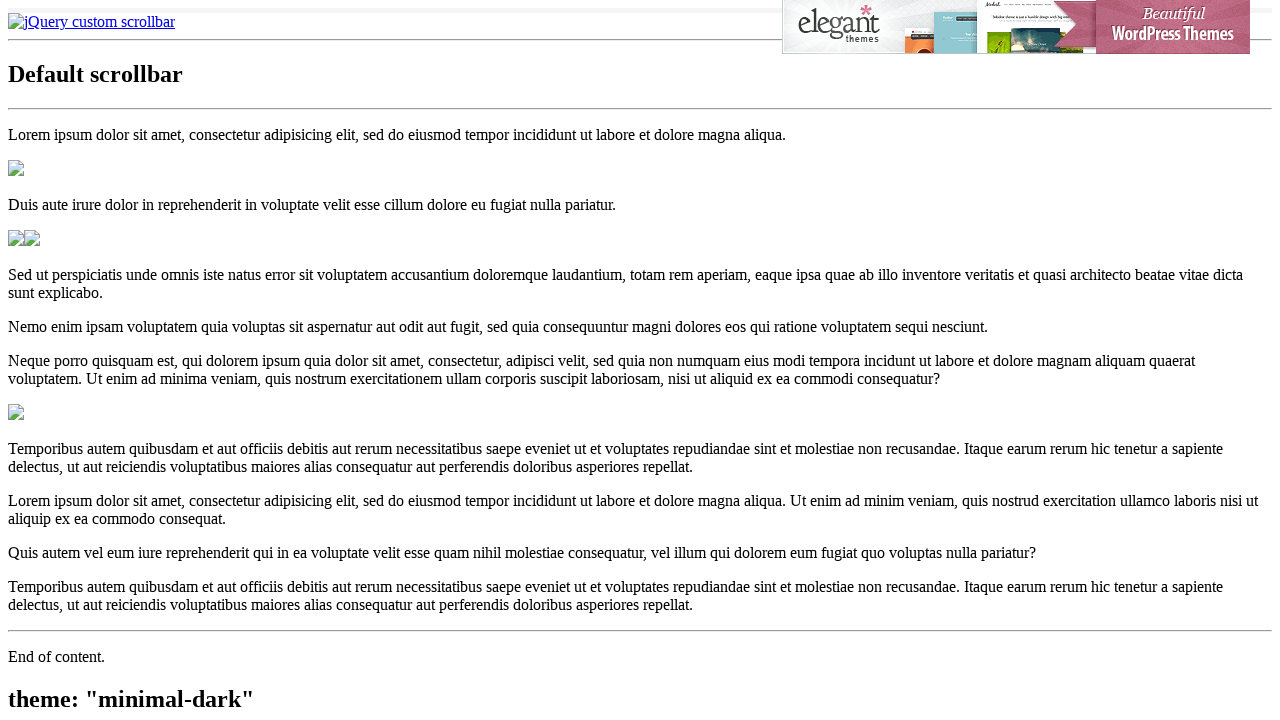

Scrolled down 400 pixels on the page
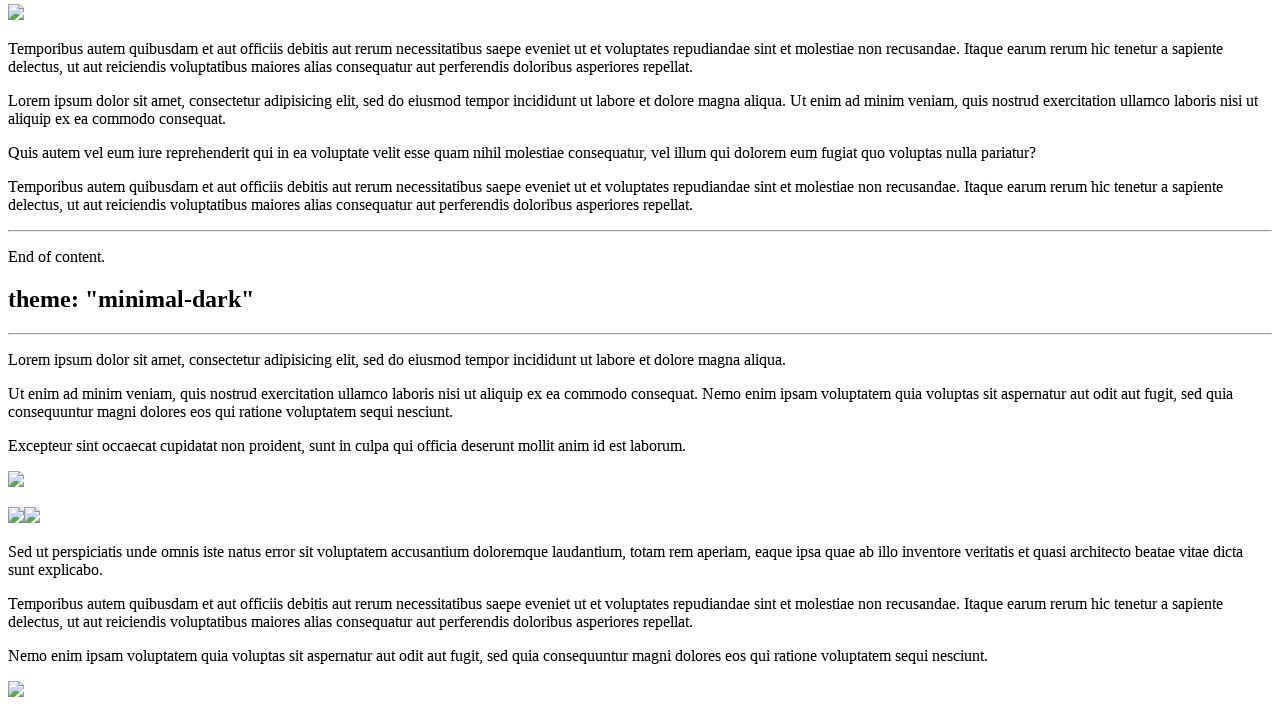

Waited 500ms for scroll animation to complete
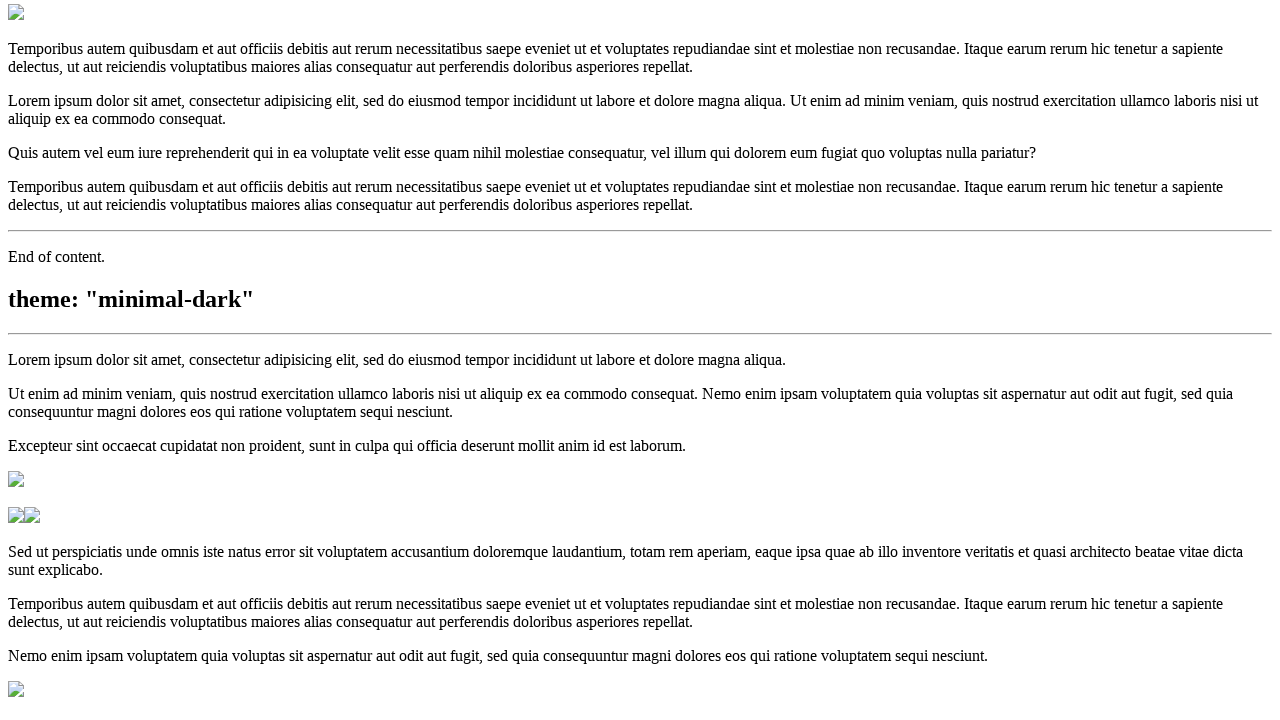

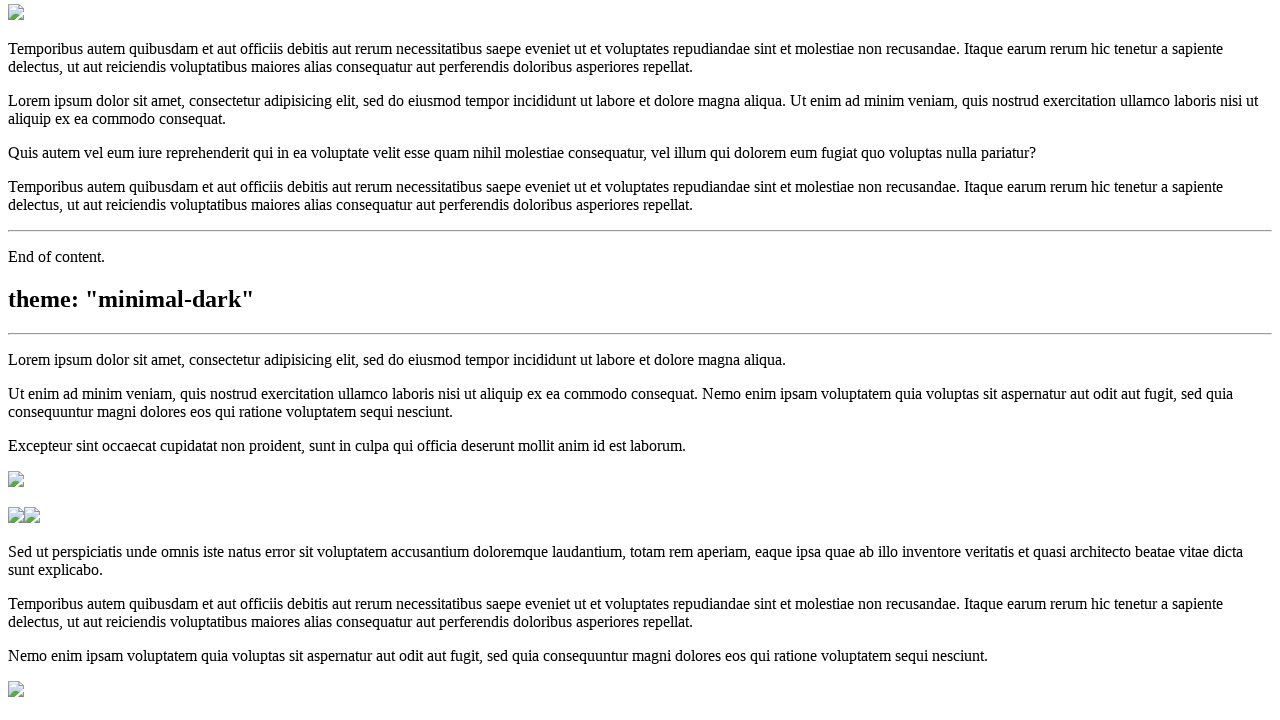